Navigates to a Russian online math school website, waits for the page to load, then clicks through to the math practice section and selects an arithmetic addition exercise.

Starting URL: https://ru.onlinemschool.com/

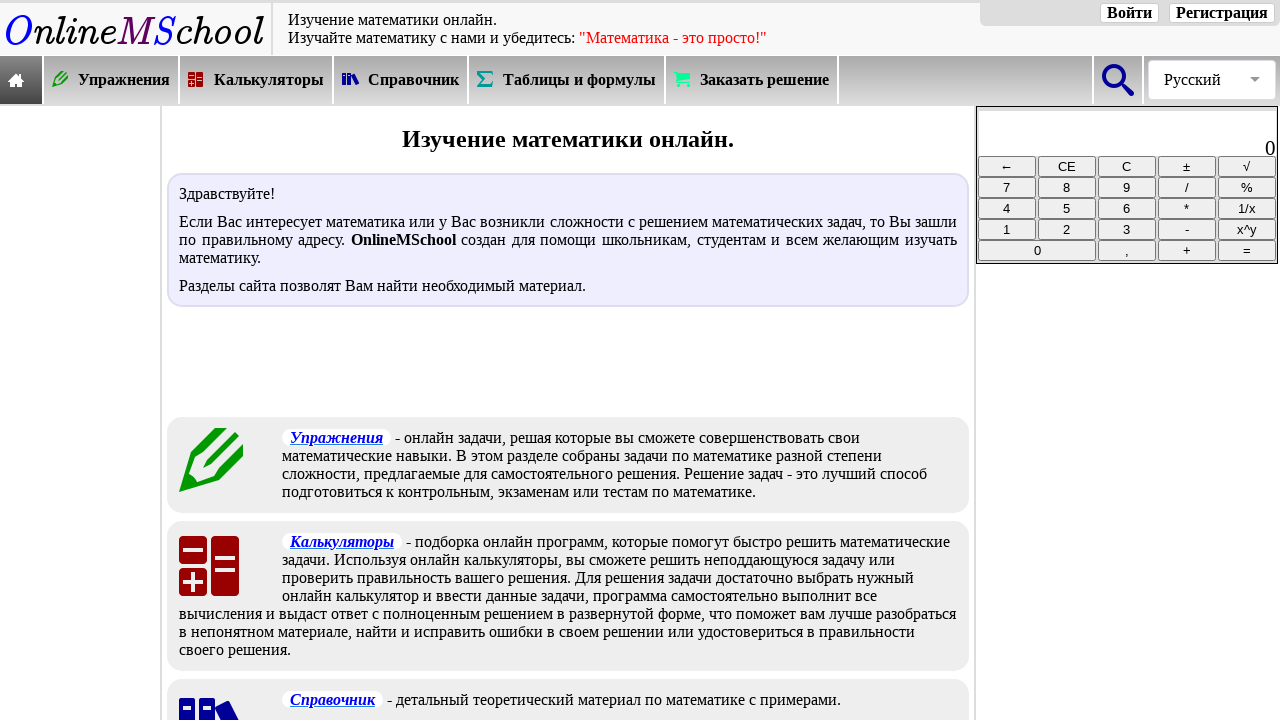

Waited for logo/header to load, confirming page has loaded
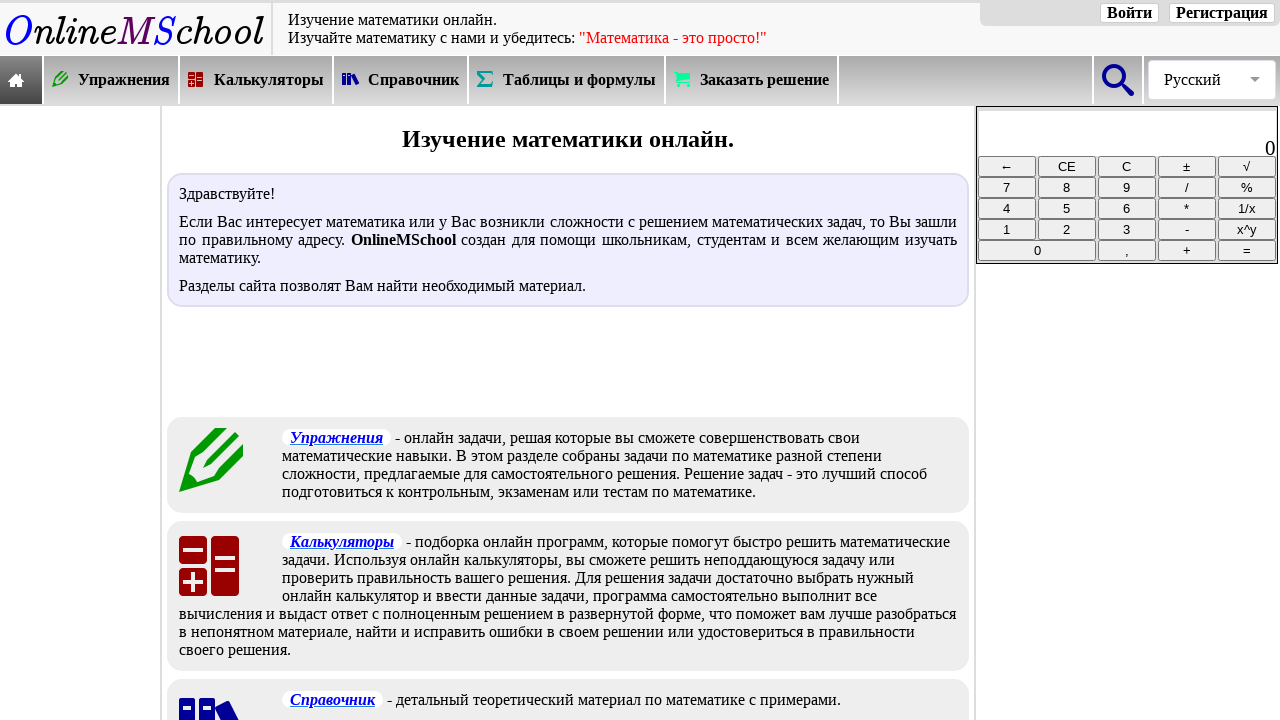

Waited for definition content to load
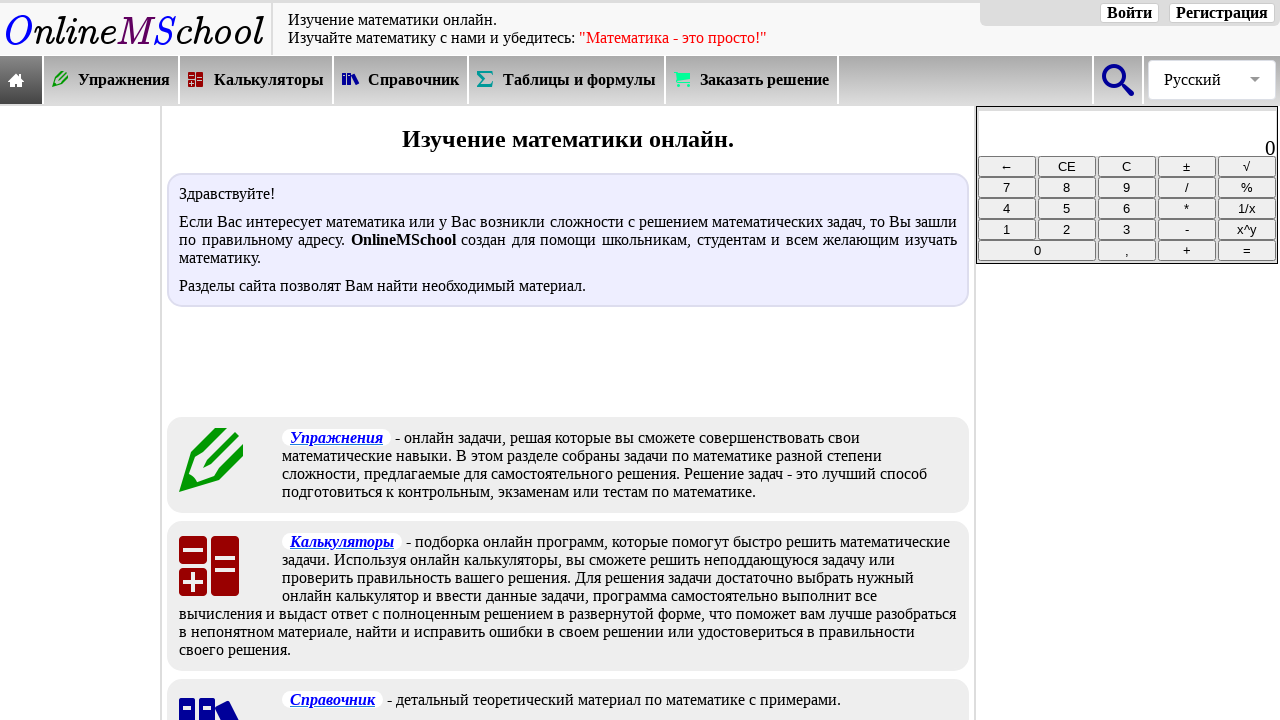

Clicked on the math practice menu item at (112, 80) on div.oms_vmenu_cell[onclick*="go('ru.onlinemschool.com/math/practice/')"]
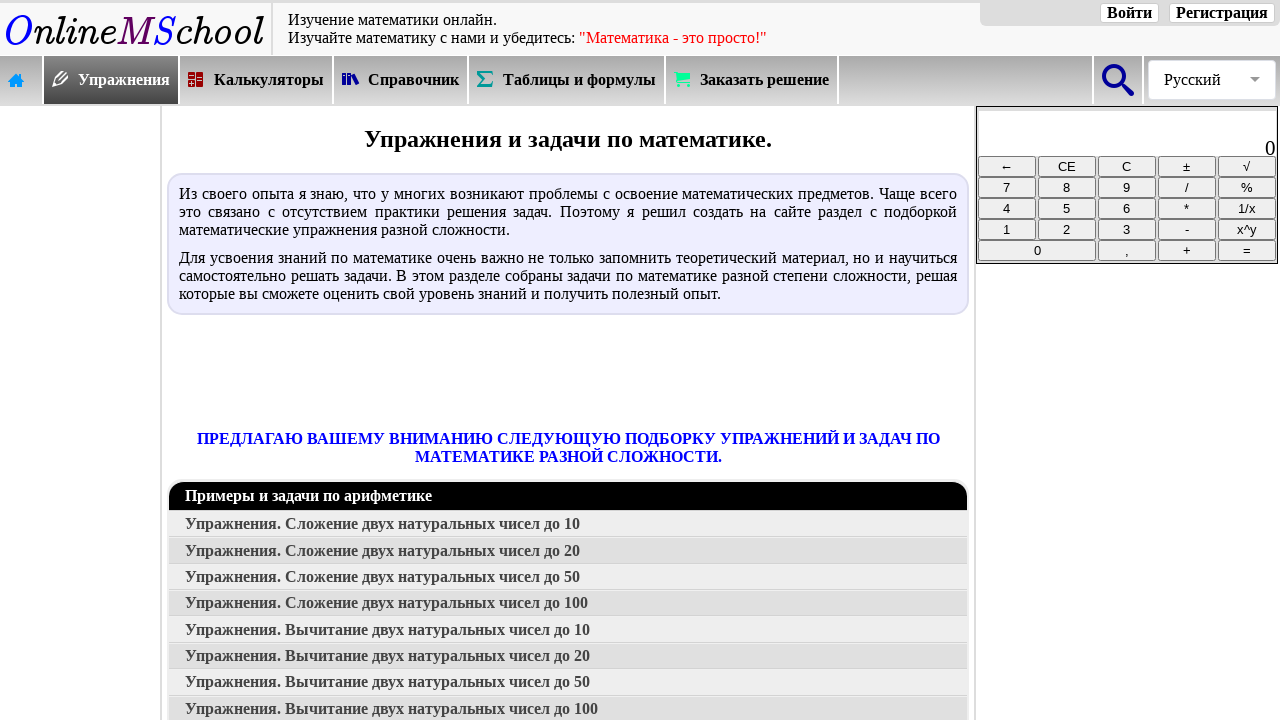

Clicked on the arithmetic addition exercise link at (568, 524) on a[href='//ru.onlinemschool.com/math/practice/arithmetic/addition_10/']
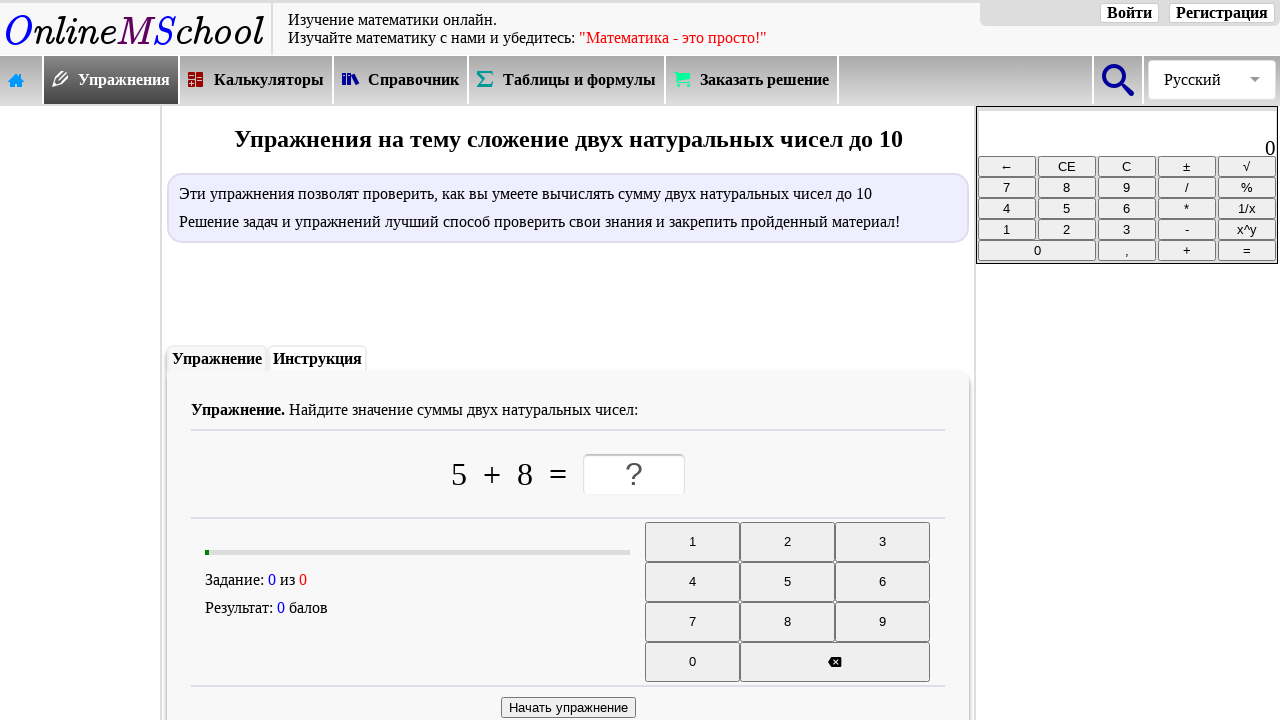

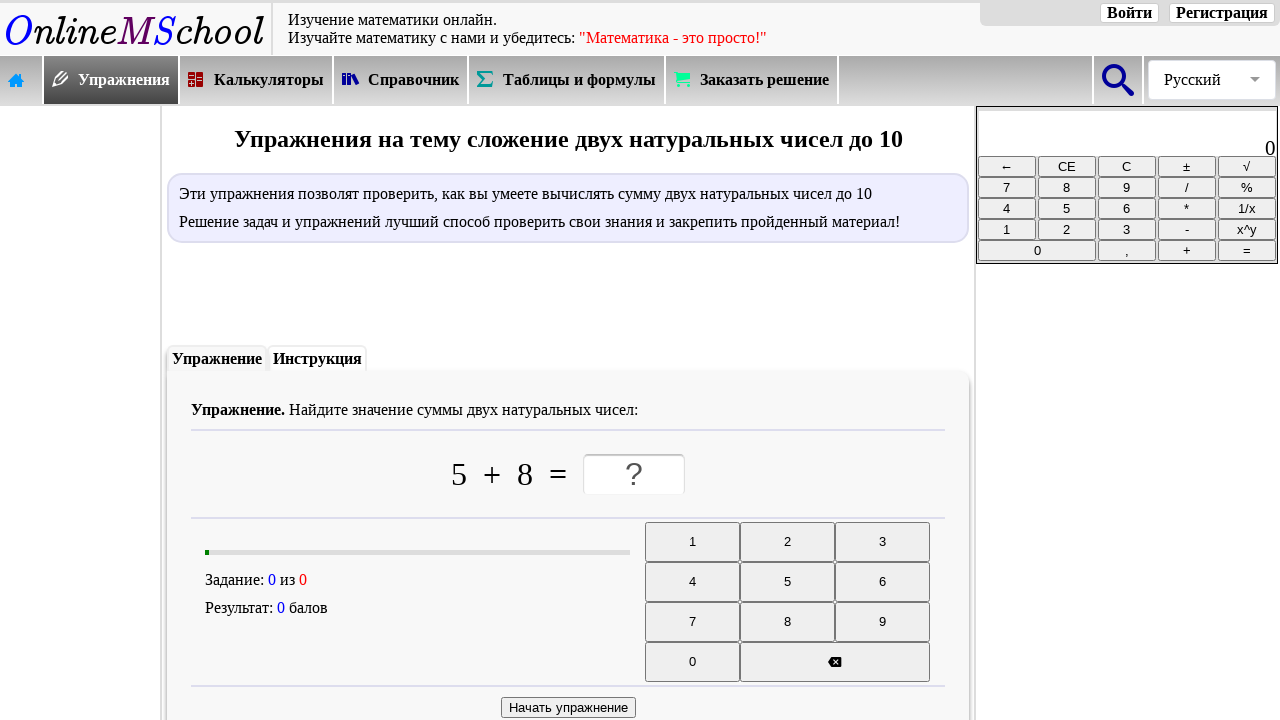